Navigates to the home page, retrieves text from an h2 element, and clicks the About link while capturing element properties

Starting URL: https://telranedu.web.app/home

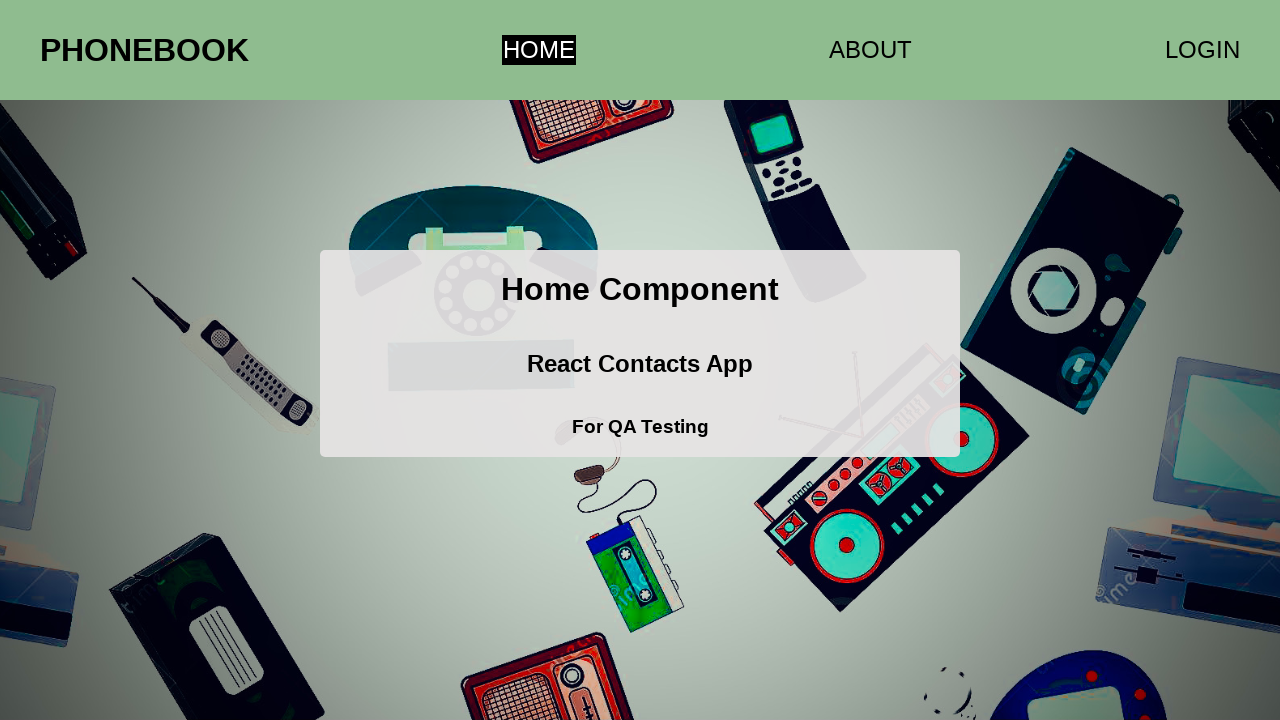

Navigated to home page at https://telranedu.web.app/home
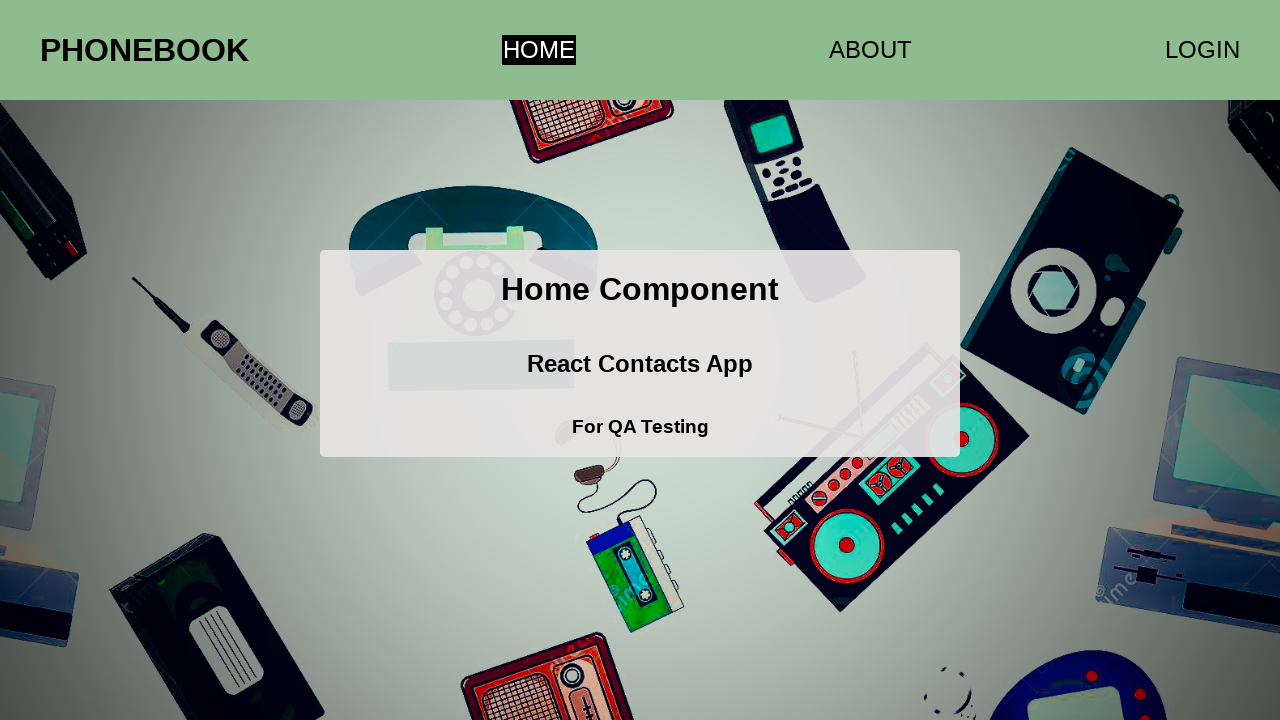

Located h2 element
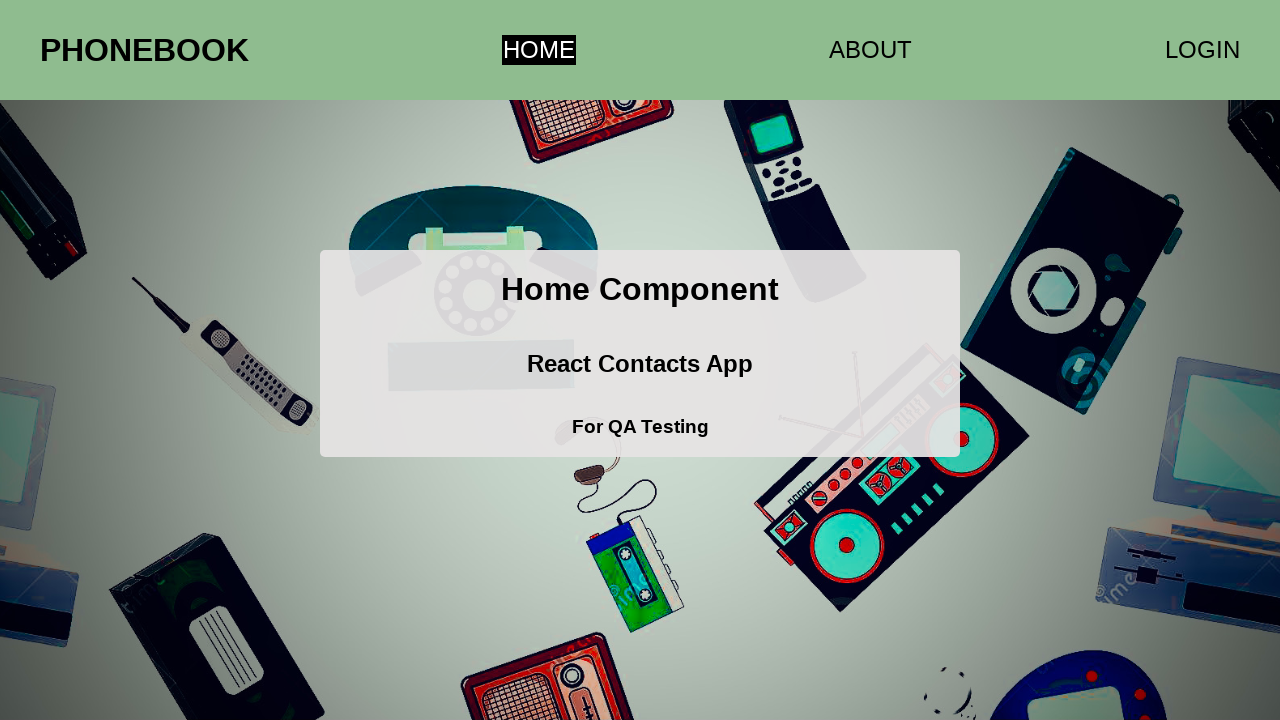

Retrieved text from h2 element: 'React Contacts App'
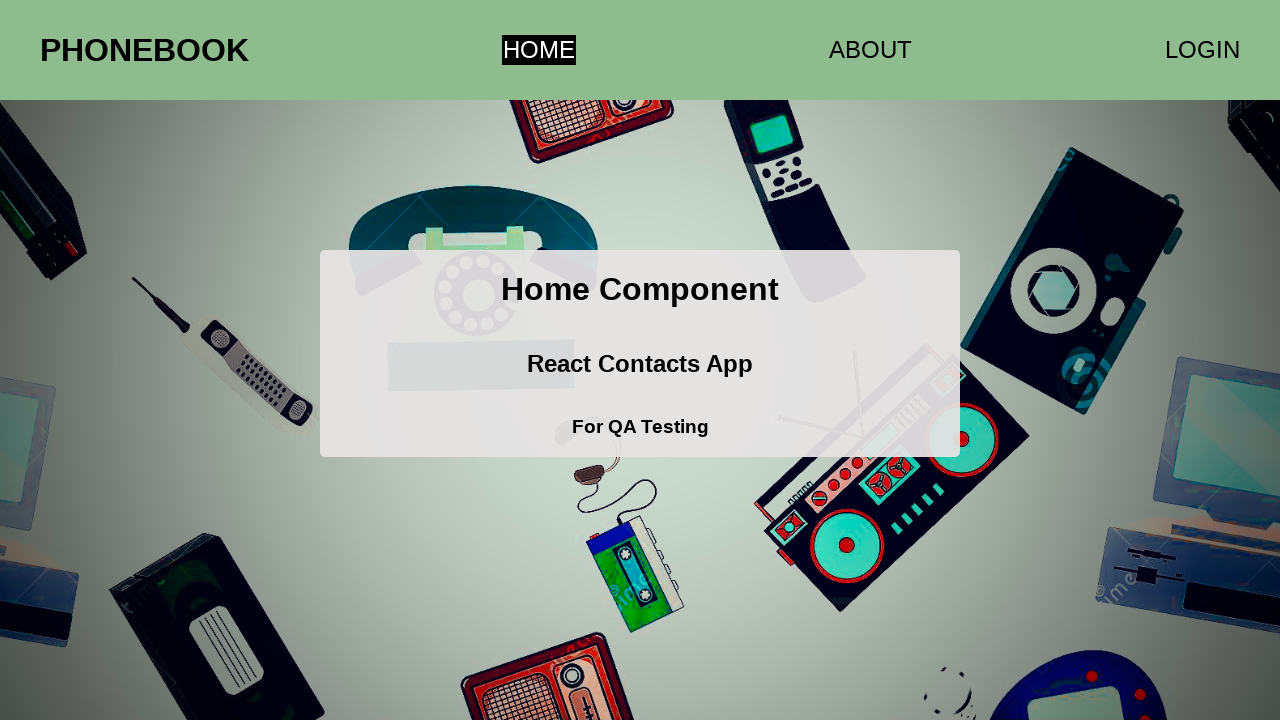

Located About link element
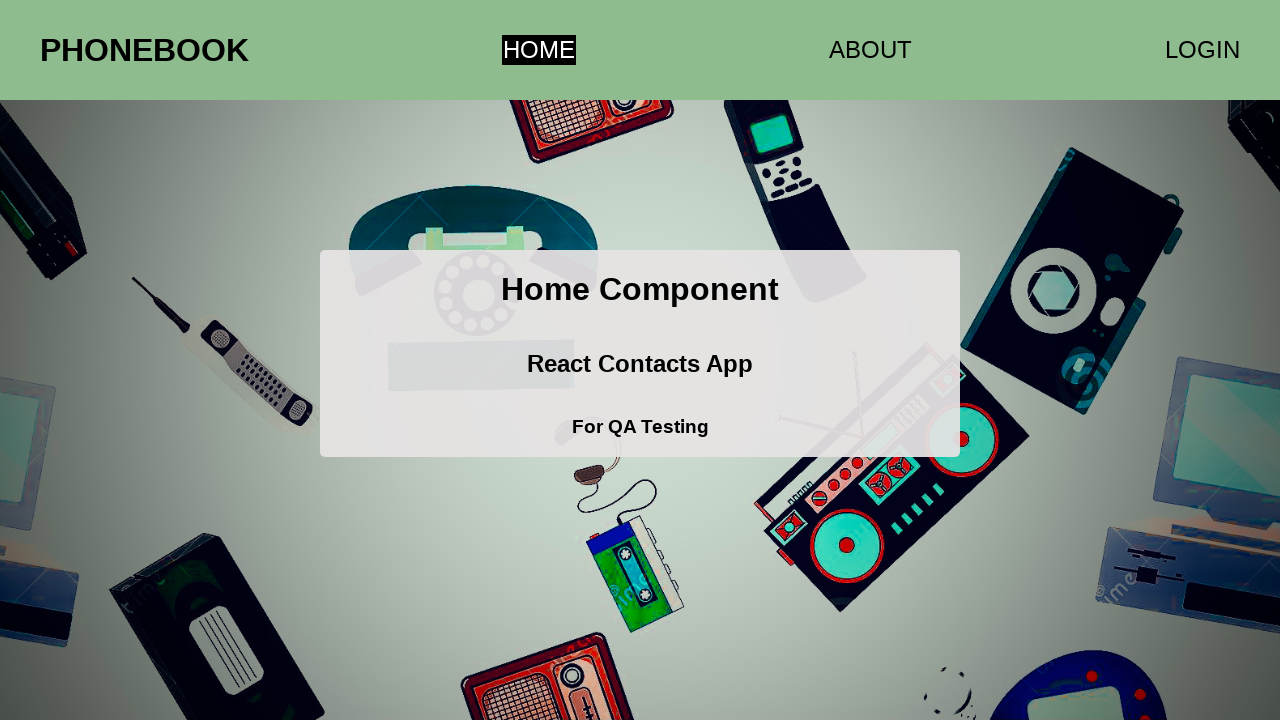

Captured About link properties - Tag: a, Text: ABOUT
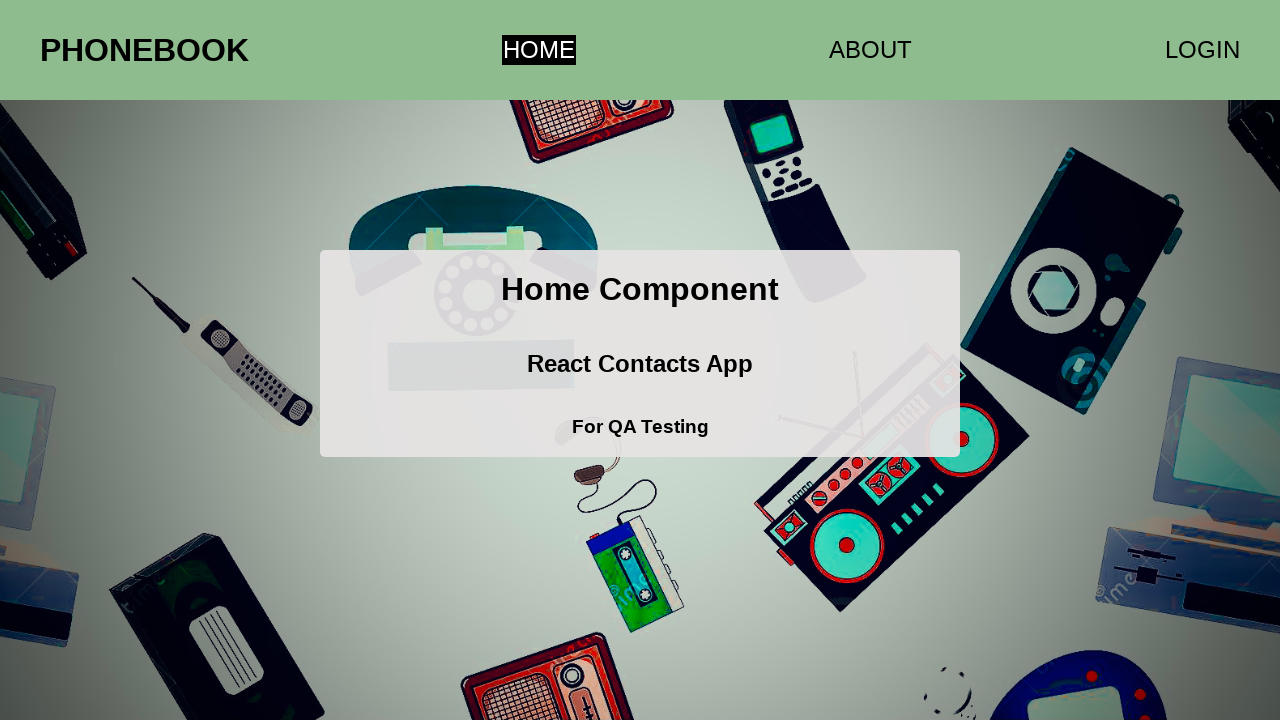

Clicked About link at (870, 50) on a[href='/about']
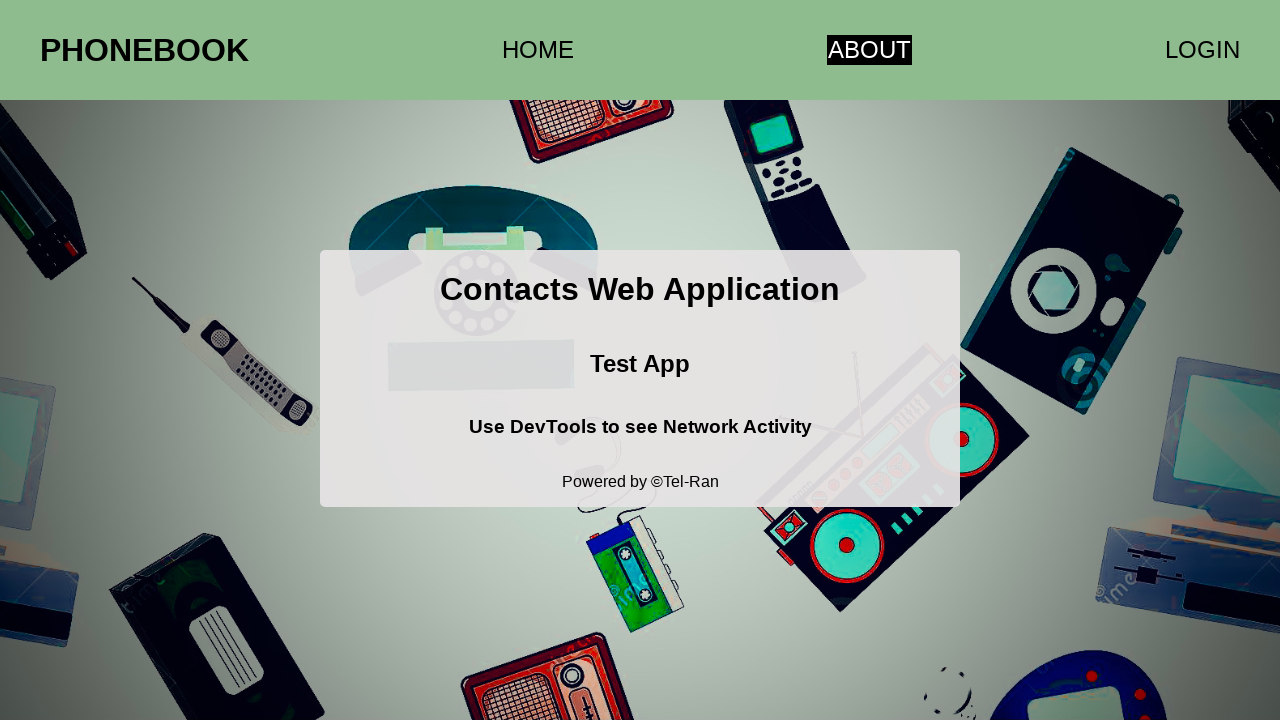

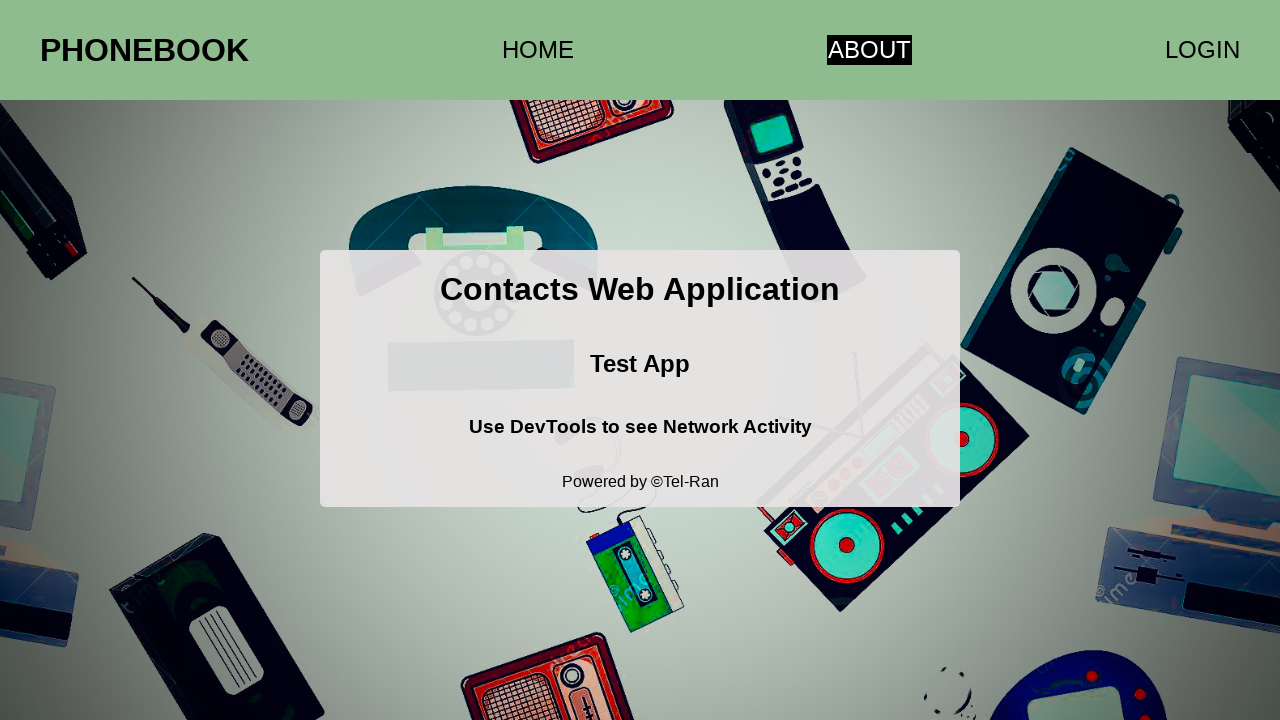